Tests link scope counting and opens all footer links in the first column in new tabs, then retrieves titles of all opened windows

Starting URL: https://rahulshettyacademy.com/AutomationPractice/

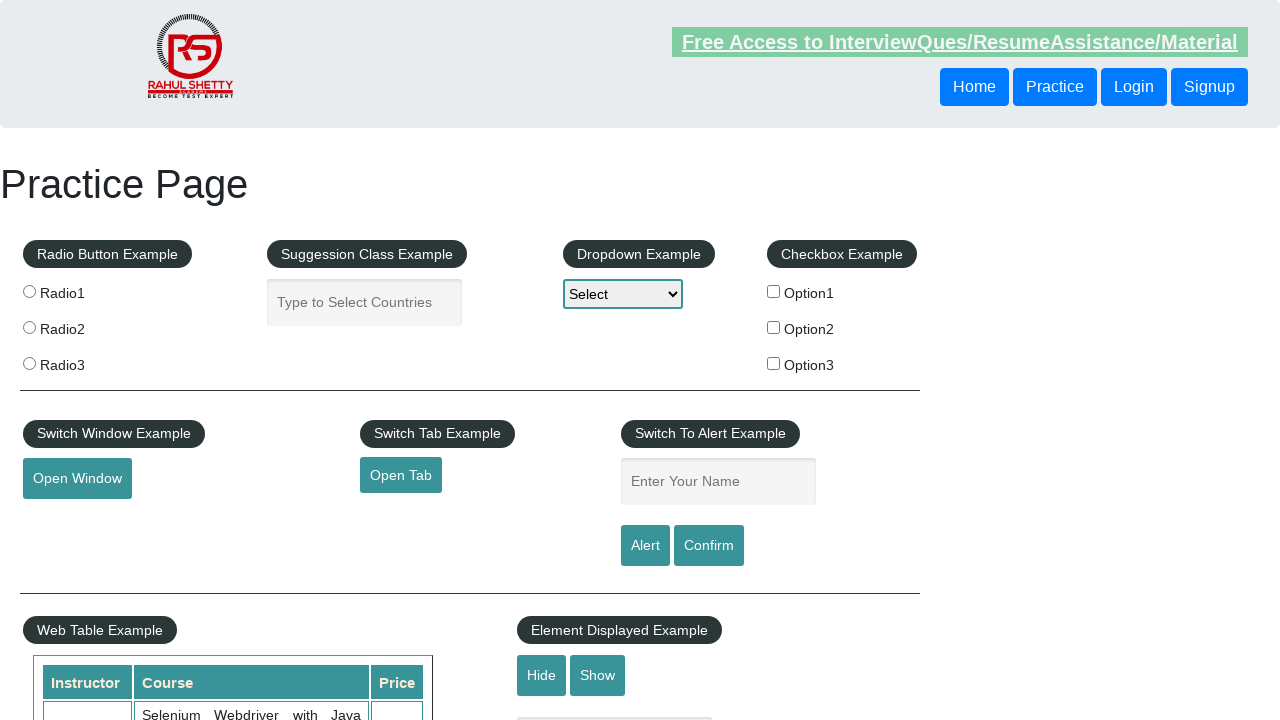

Counted total links on page: 27
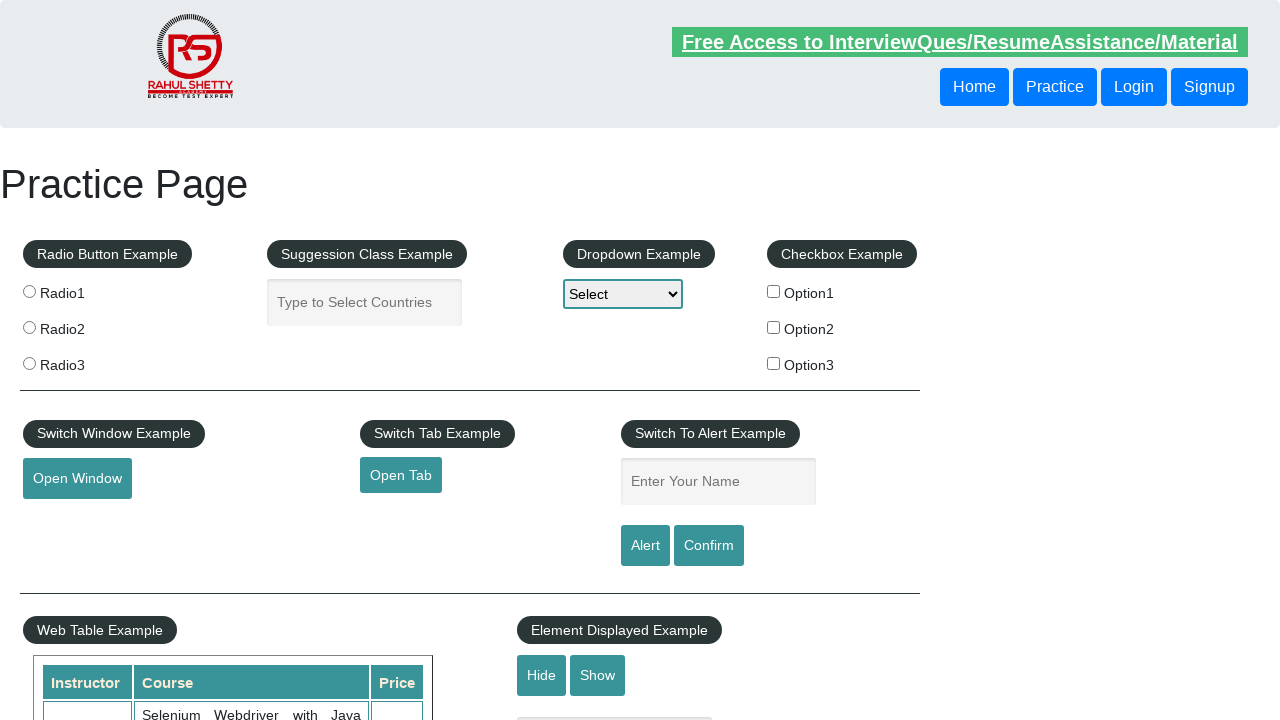

Counted links in footer section: 20
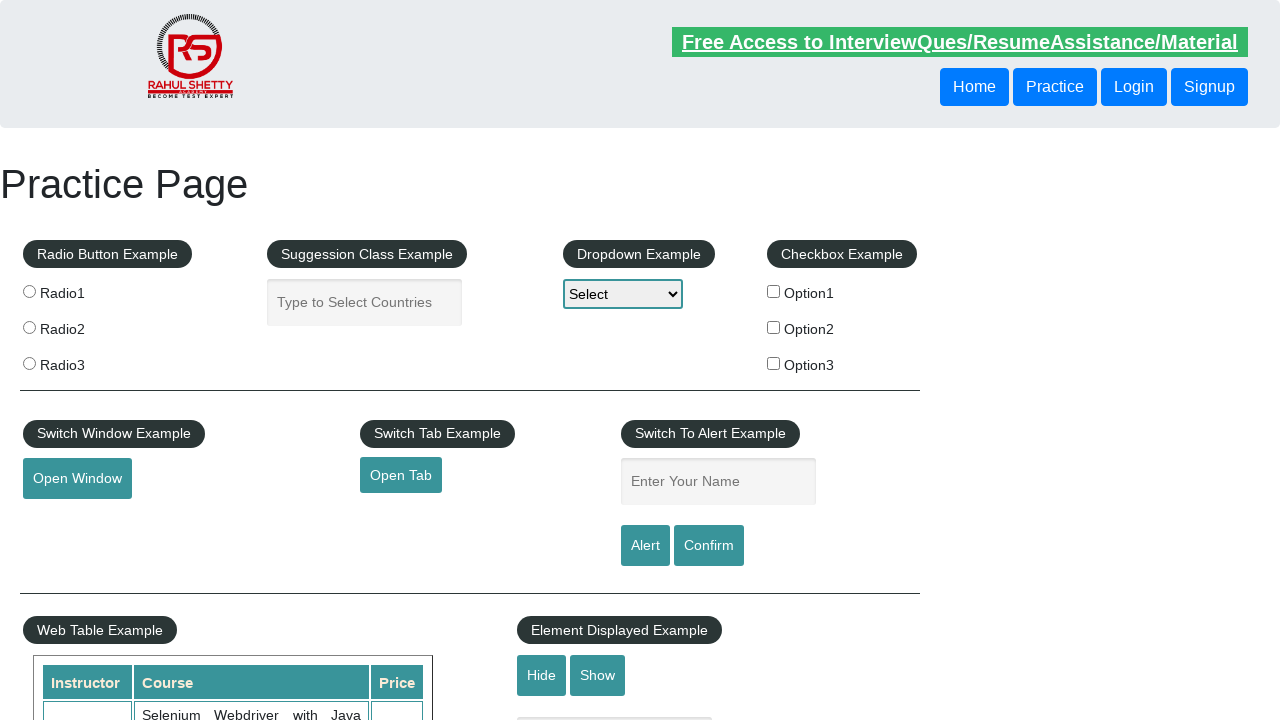

Counted items in first column (including header): 5
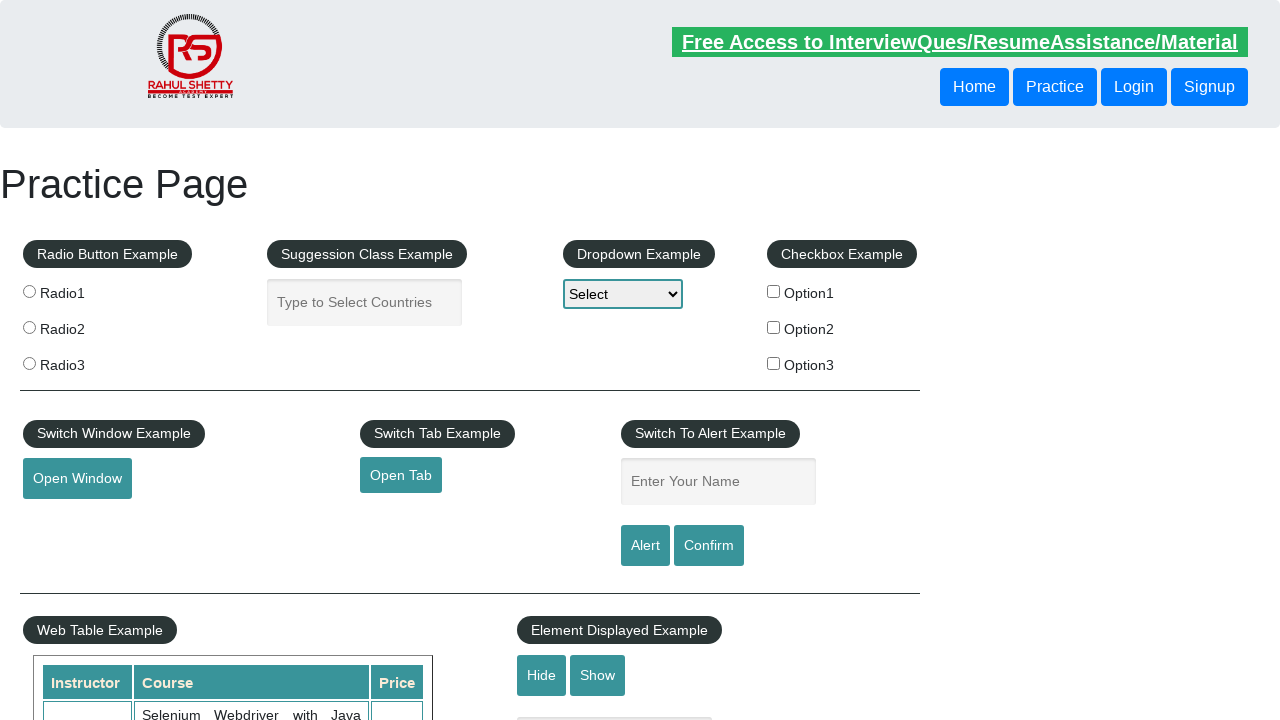

Counted actual links in first column: 4
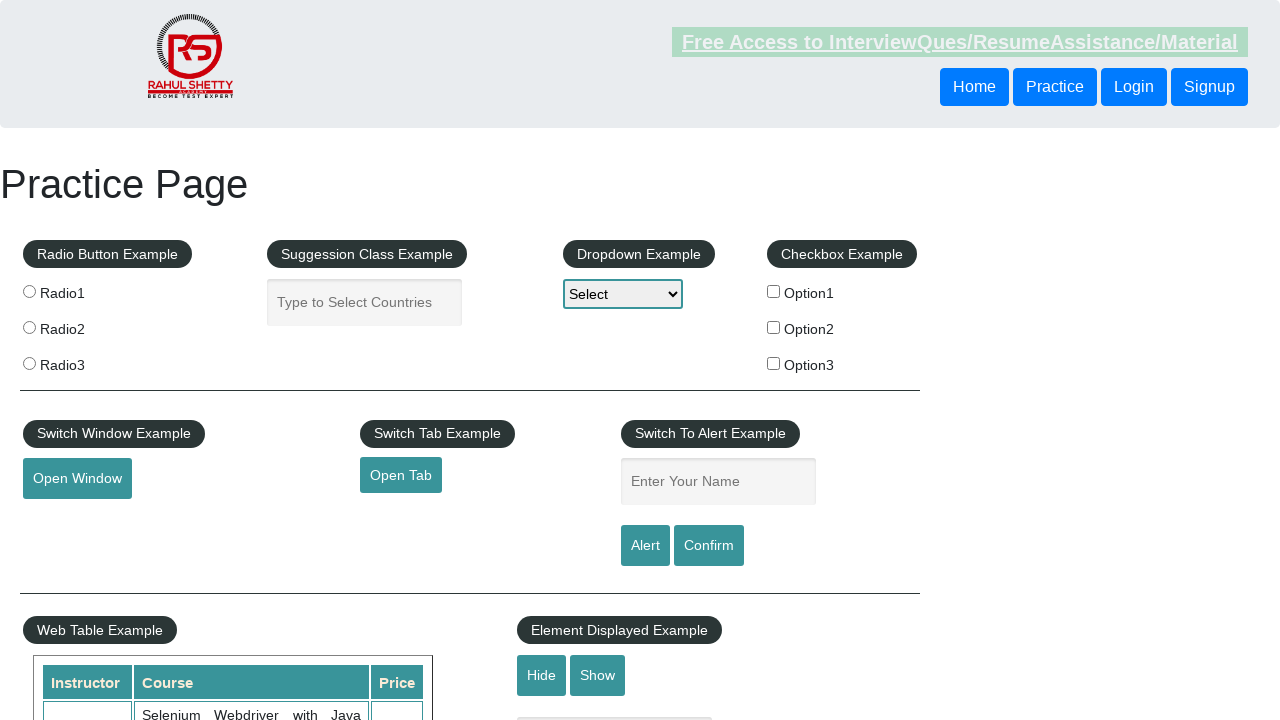

Retrieved list of 4 links from first column
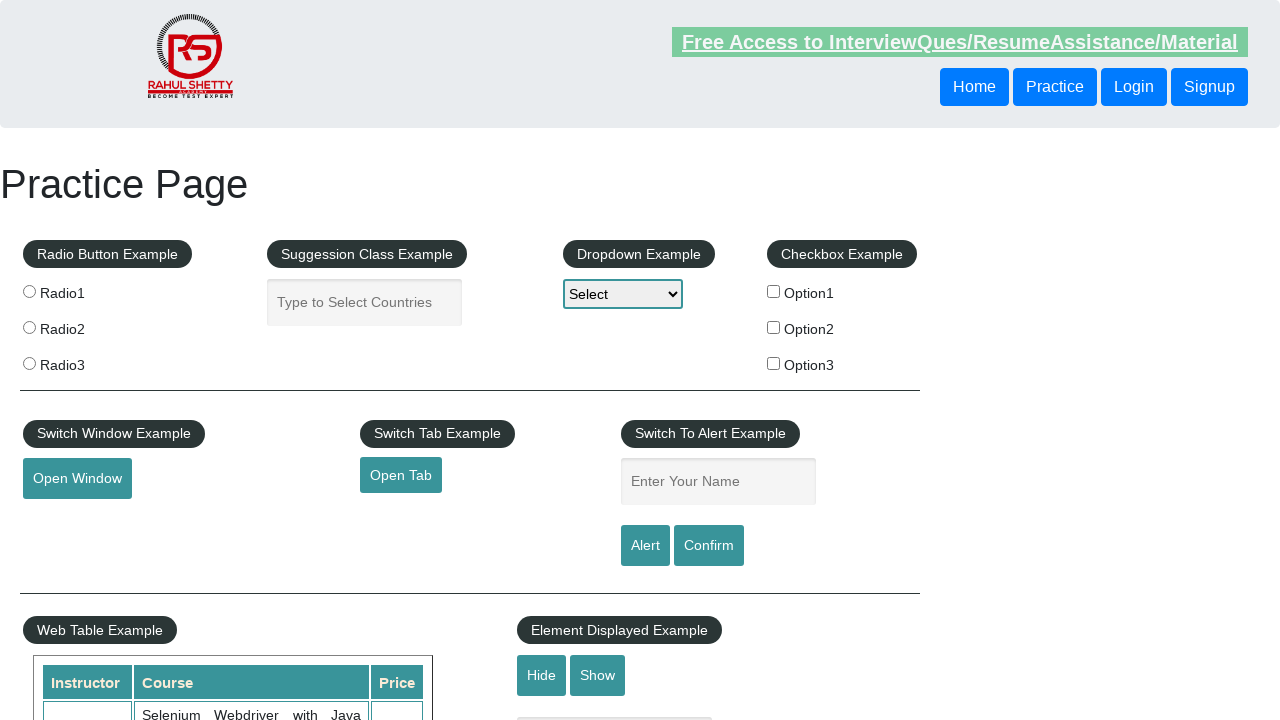

Opened footer link in new tab using Ctrl+Click at (68, 520) on xpath=//div[@id='gf-BIG']/table/tbody/tr/td[1]/ul/li/a >> nth=0
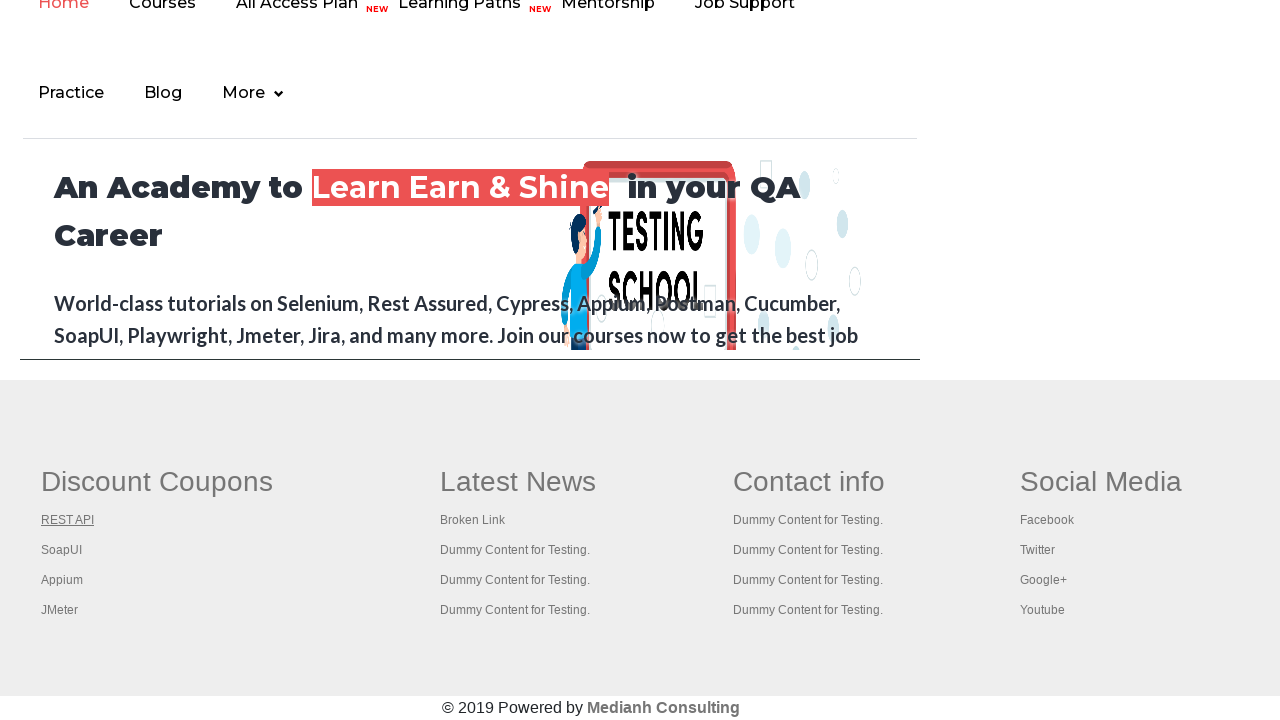

Waited 2 seconds for new tab to load
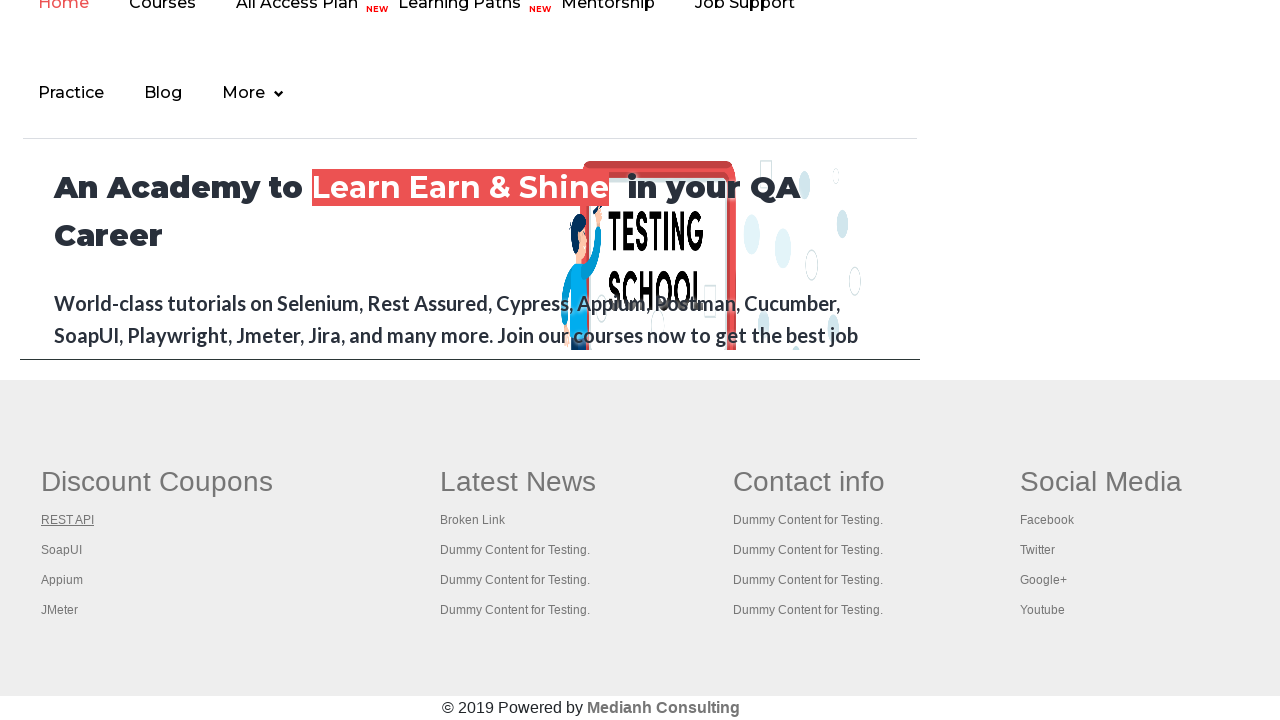

Opened footer link in new tab using Ctrl+Click at (62, 550) on xpath=//div[@id='gf-BIG']/table/tbody/tr/td[1]/ul/li/a >> nth=1
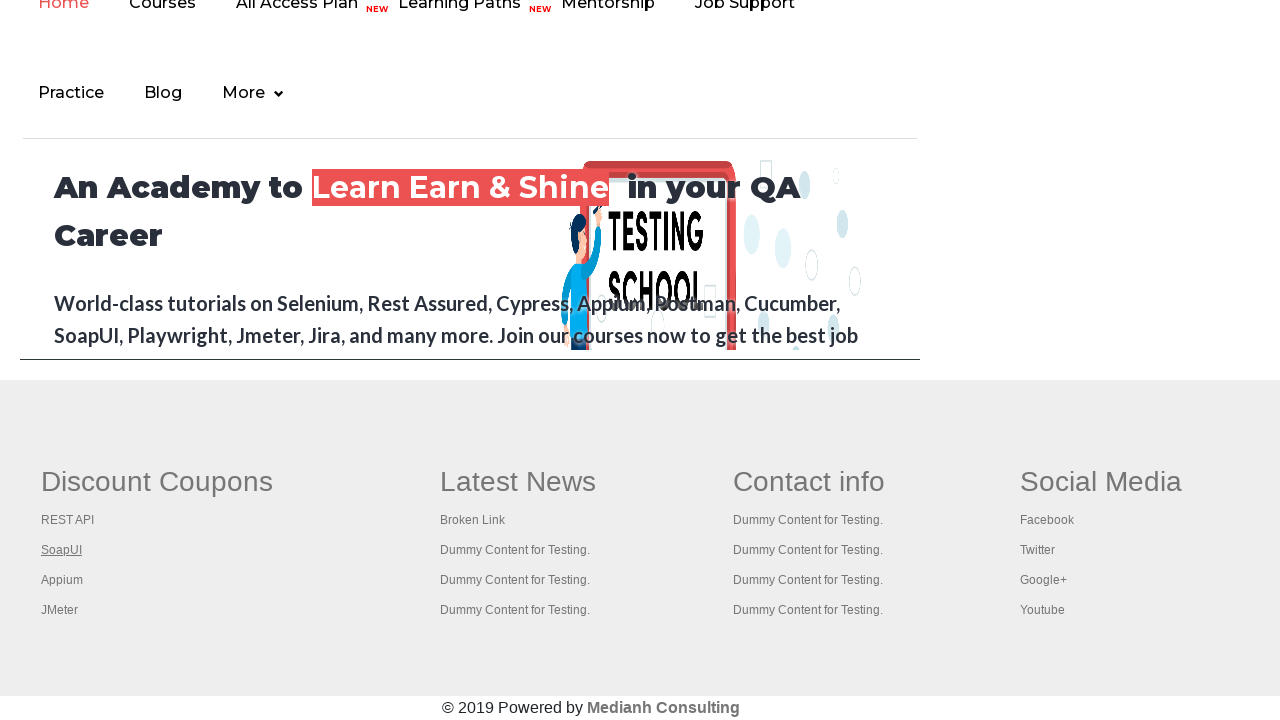

Waited 2 seconds for new tab to load
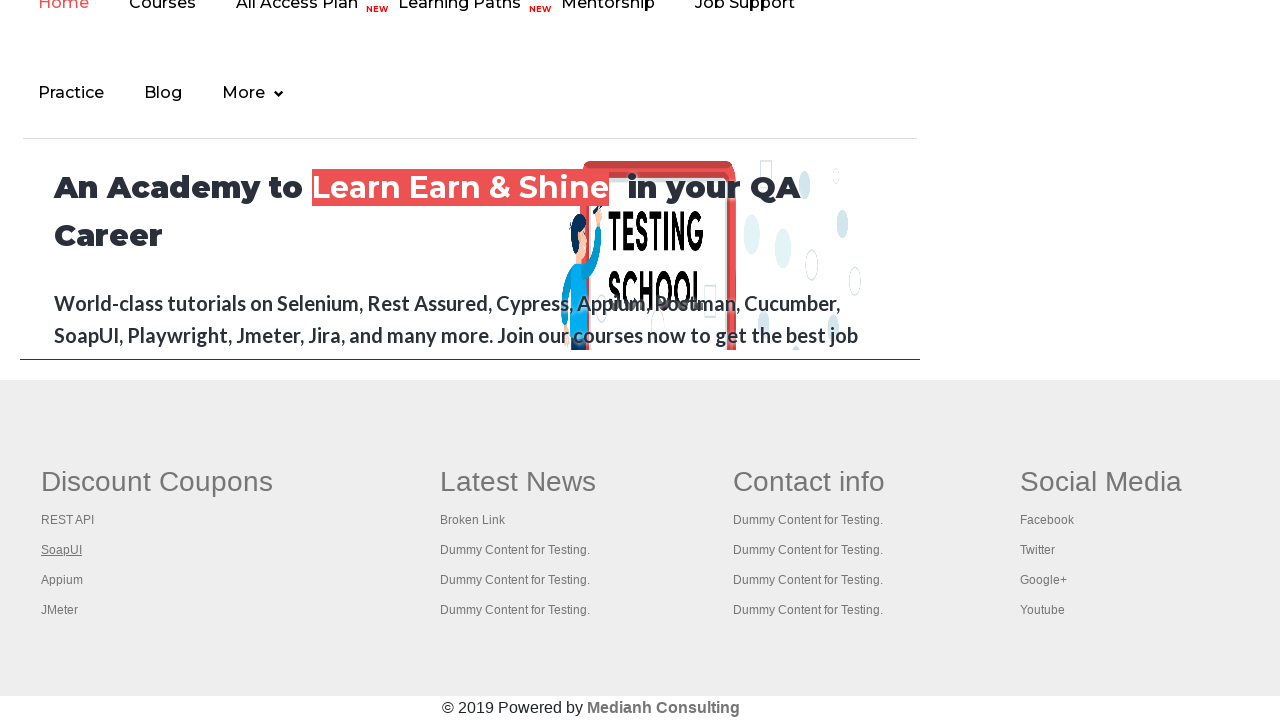

Opened footer link in new tab using Ctrl+Click at (62, 580) on xpath=//div[@id='gf-BIG']/table/tbody/tr/td[1]/ul/li/a >> nth=2
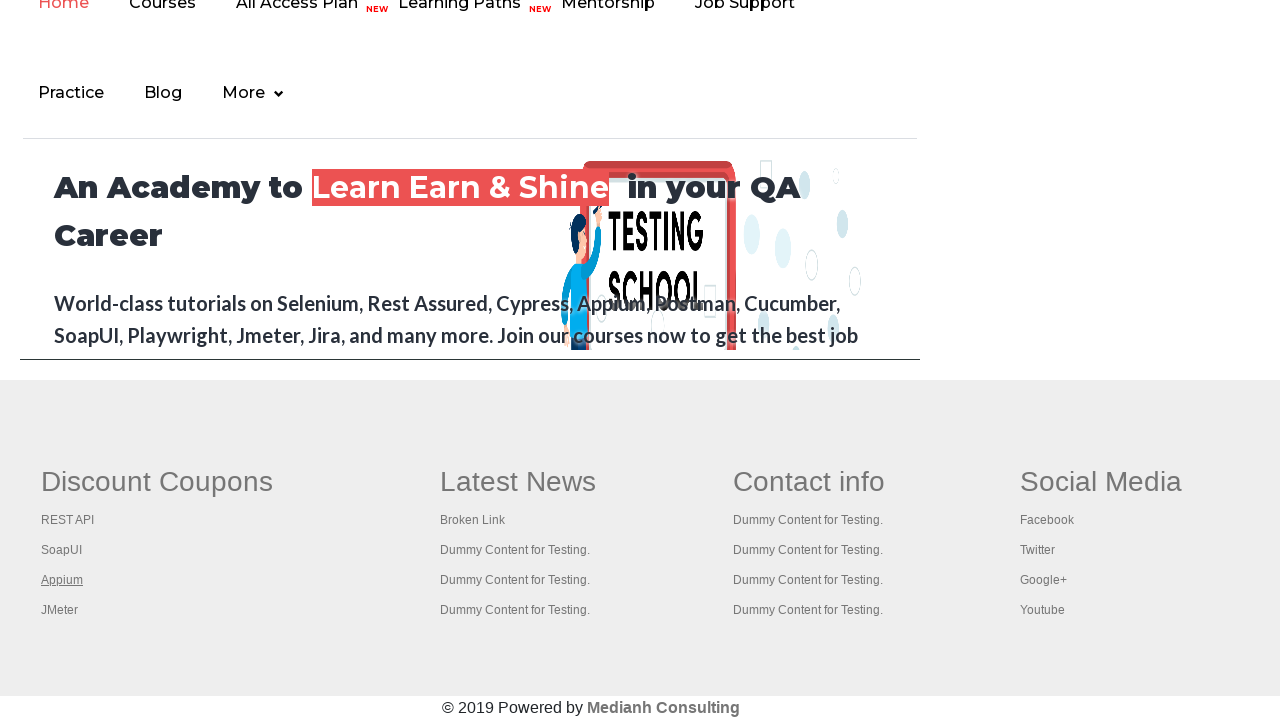

Waited 2 seconds for new tab to load
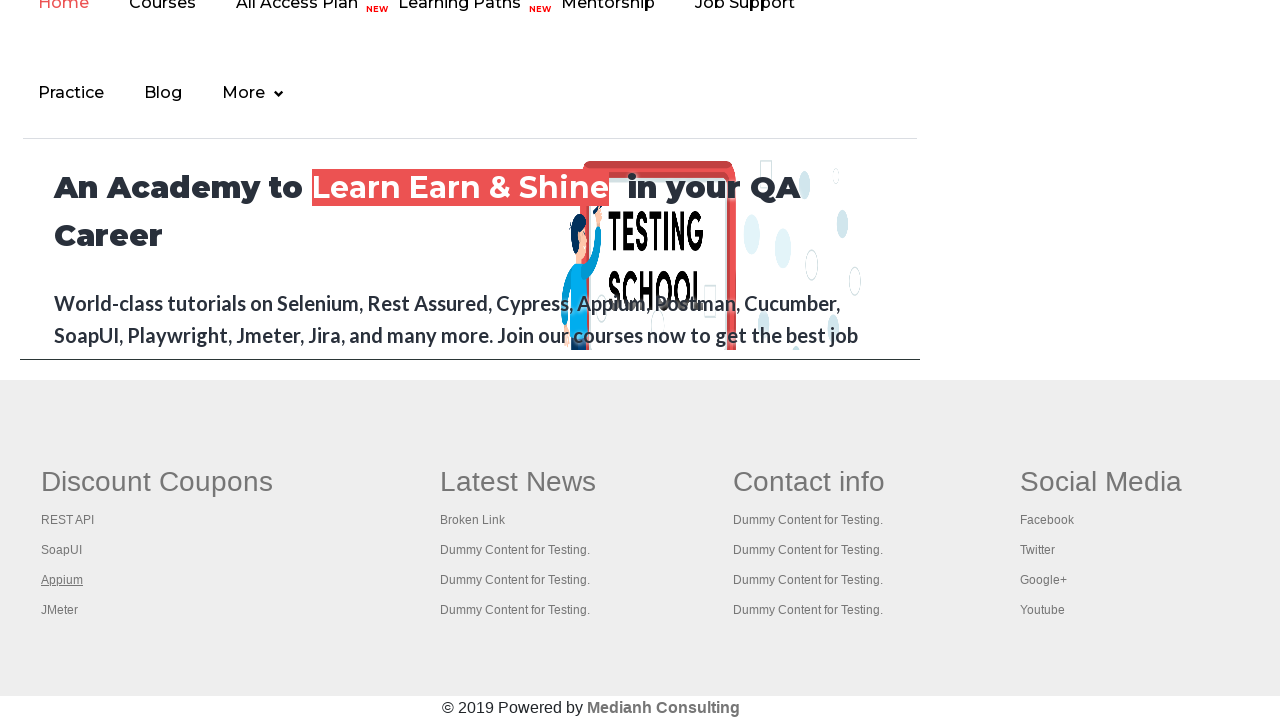

Opened footer link in new tab using Ctrl+Click at (60, 610) on xpath=//div[@id='gf-BIG']/table/tbody/tr/td[1]/ul/li/a >> nth=3
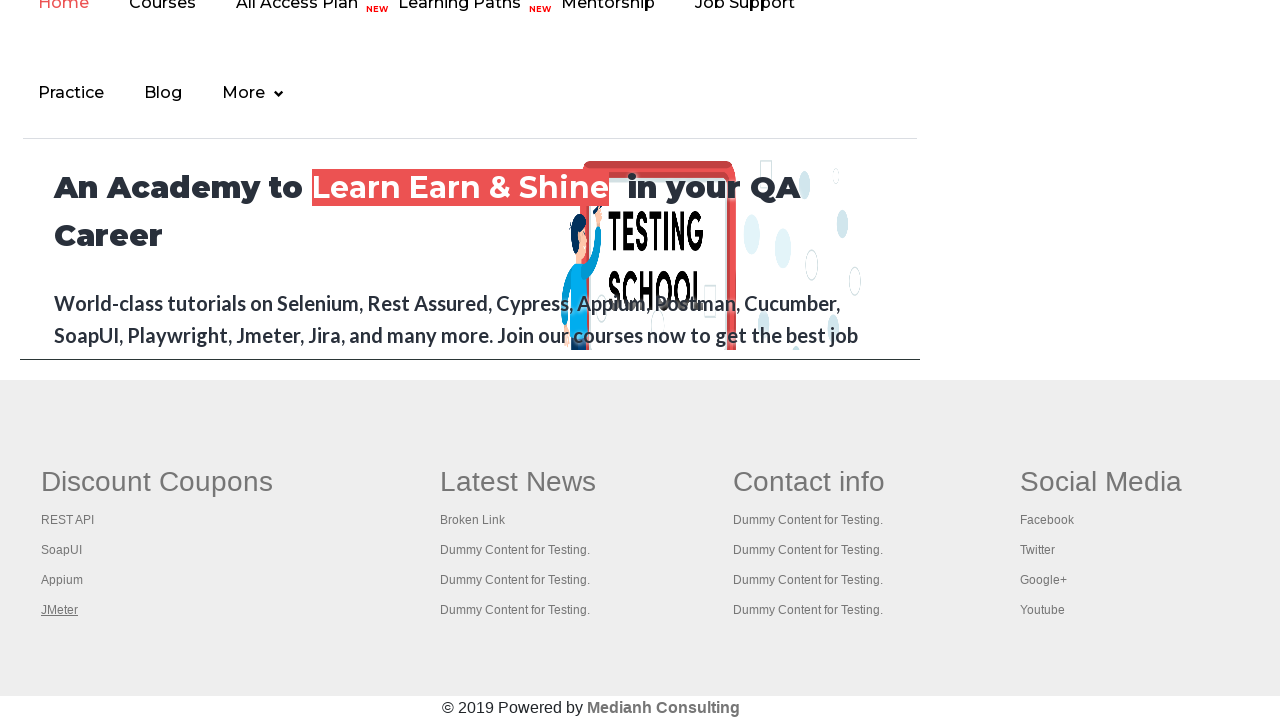

Waited 2 seconds for new tab to load
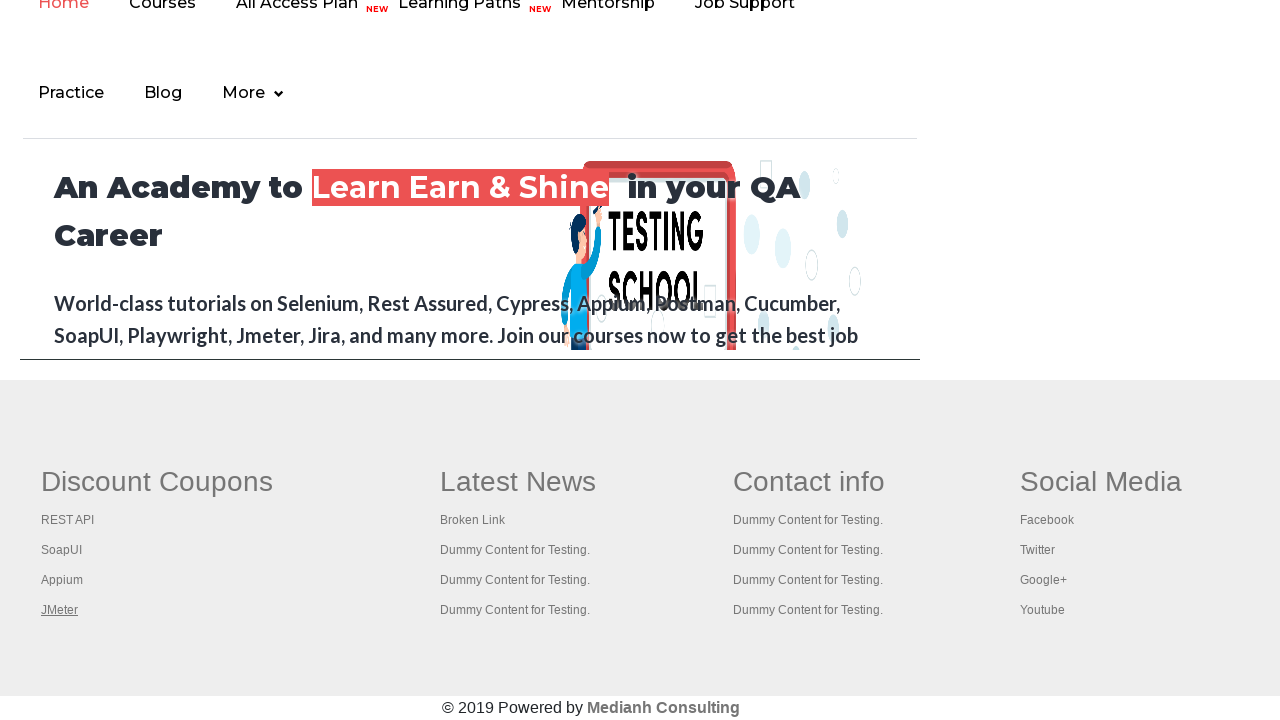

Retrieved all open pages/tabs: 5 total
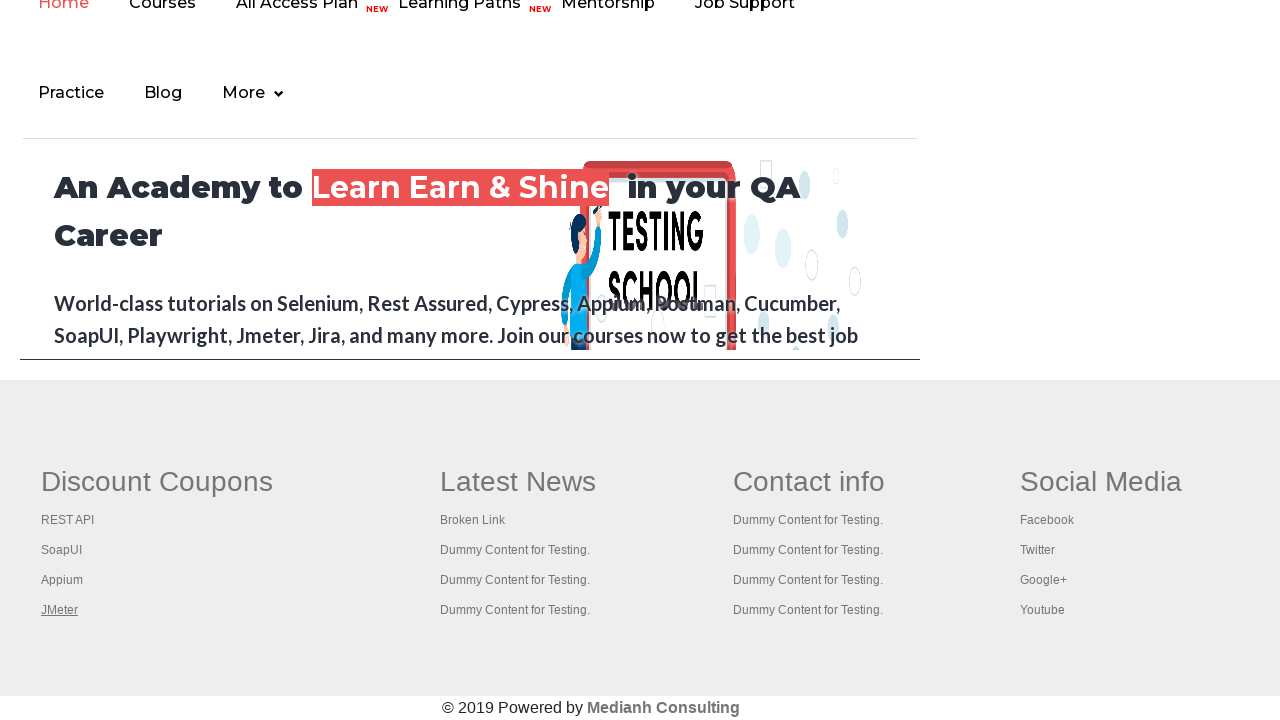

Retrieved page title: Practice Page
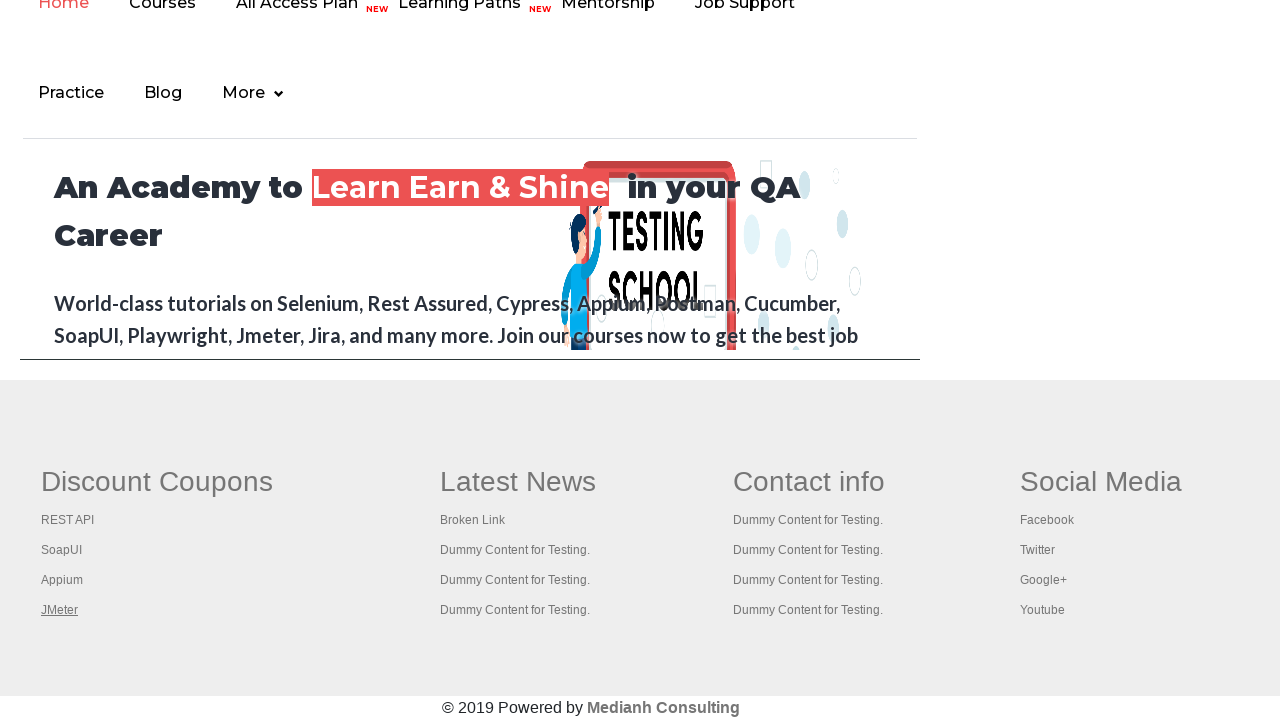

Retrieved page title: REST API Tutorial
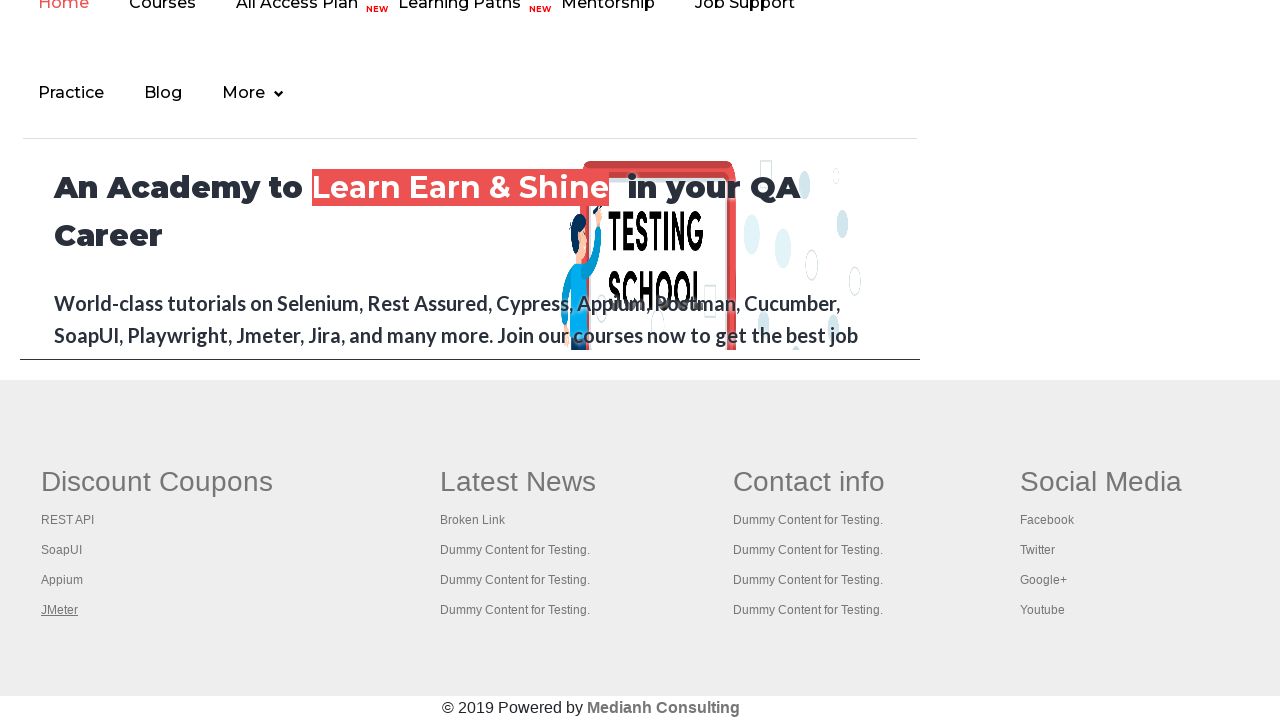

Retrieved page title: The World’s Most Popular API Testing Tool | SoapUI
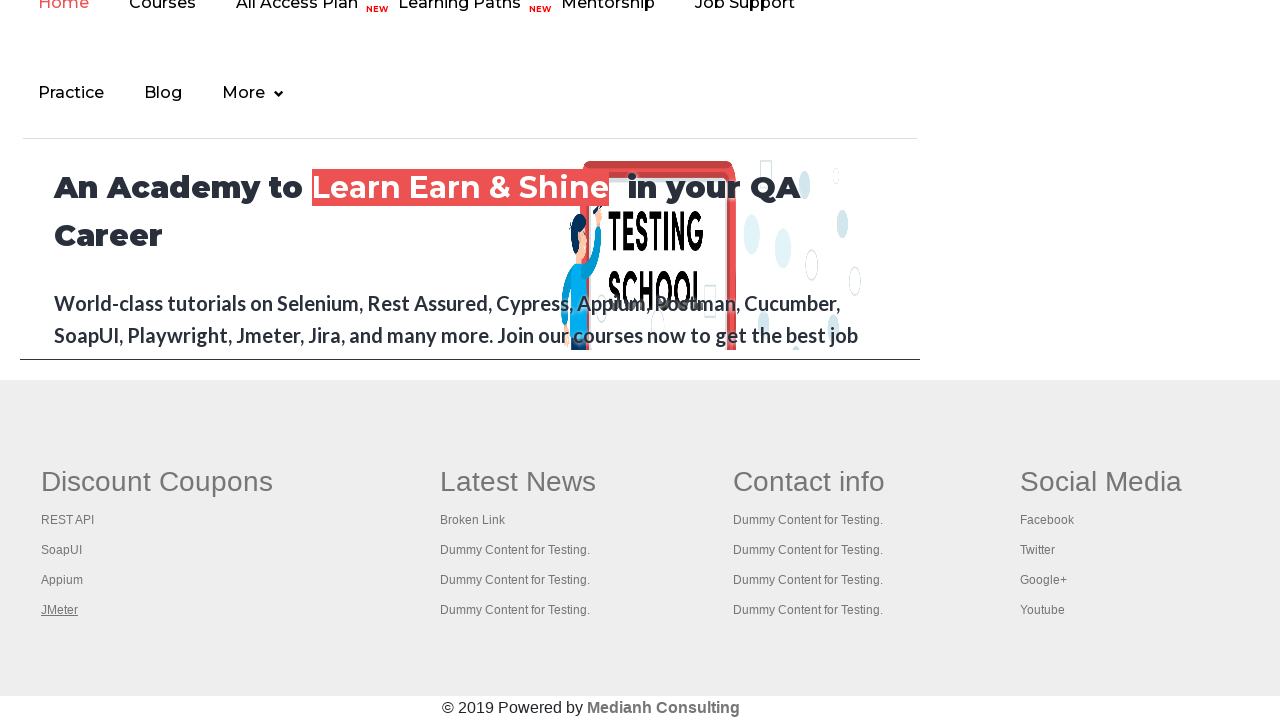

Retrieved page title: Appium tutorial for Mobile Apps testing | RahulShetty Academy | Rahul
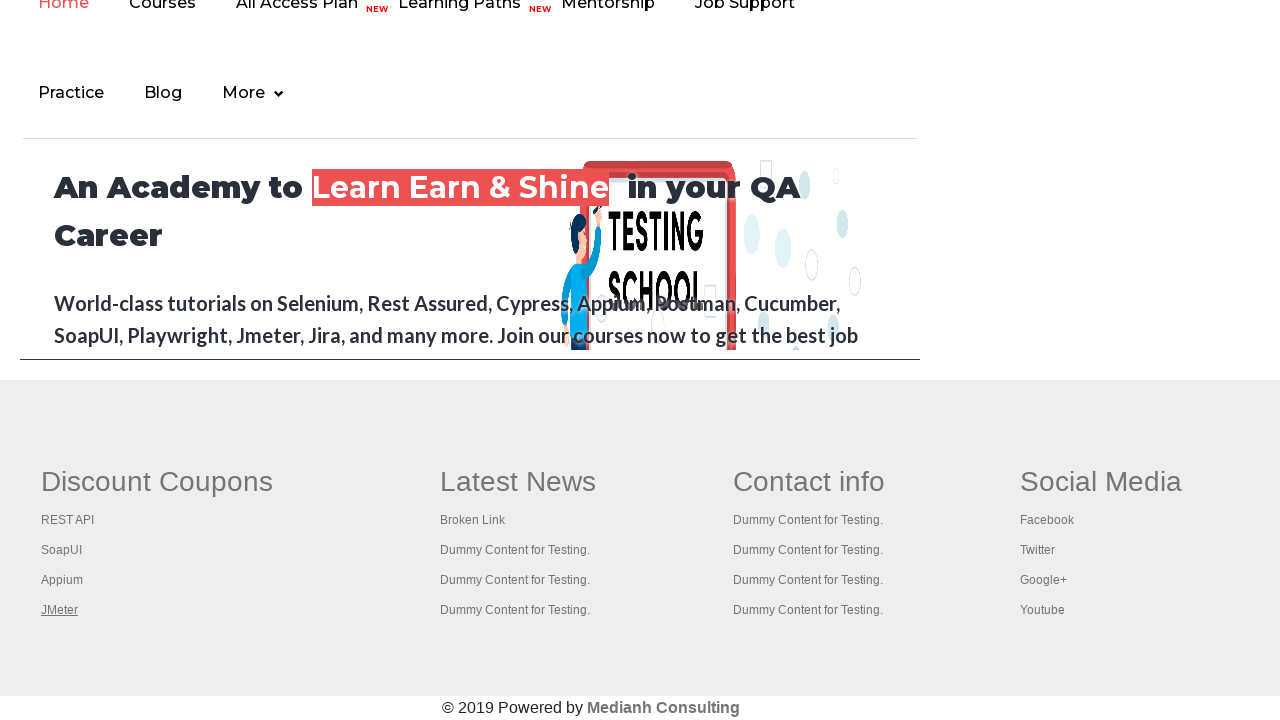

Retrieved page title: Apache JMeter - Apache JMeter™
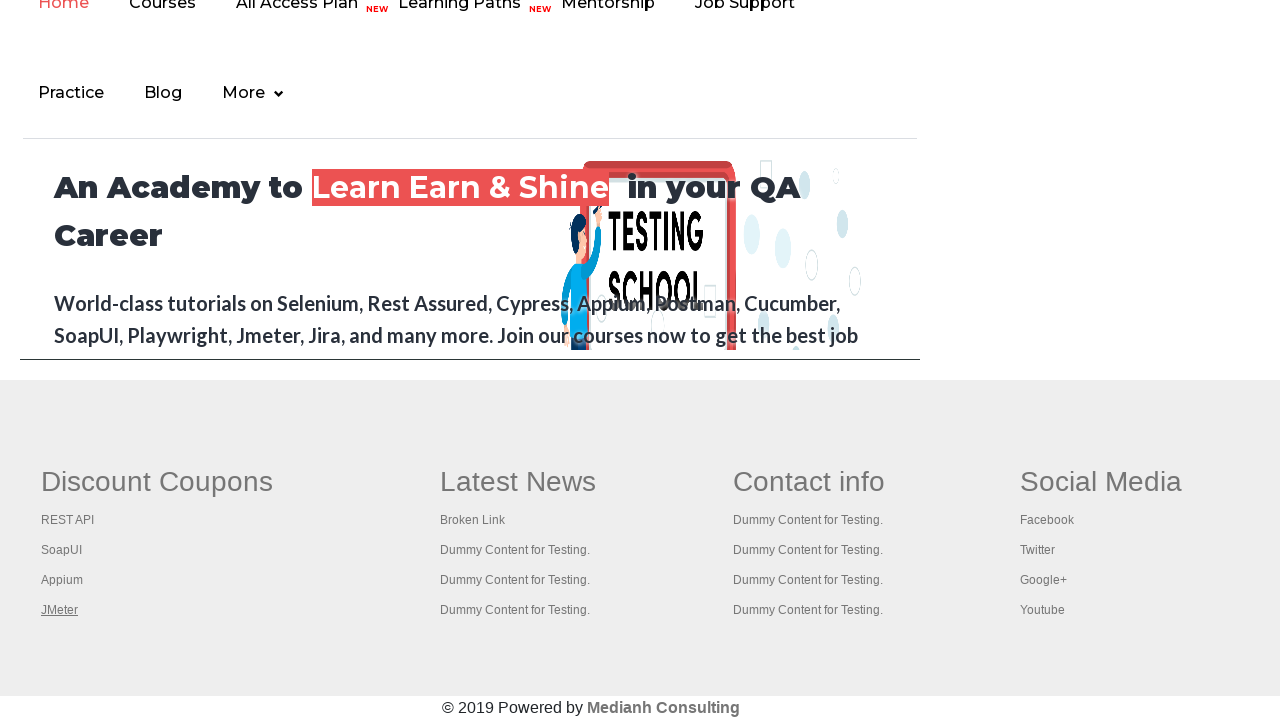

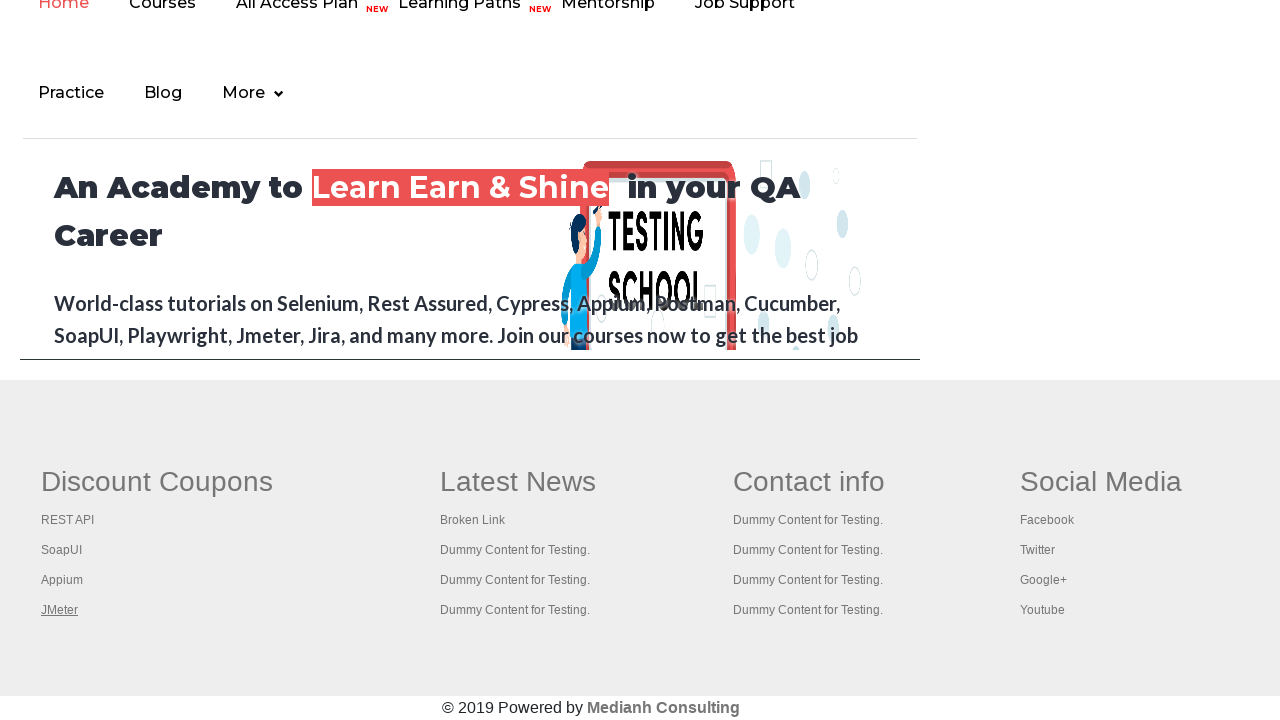